Verifies the third table cell contains the correct label text for site name

Starting URL: http://angel.net/~nic/passwd.sha1.1a.html

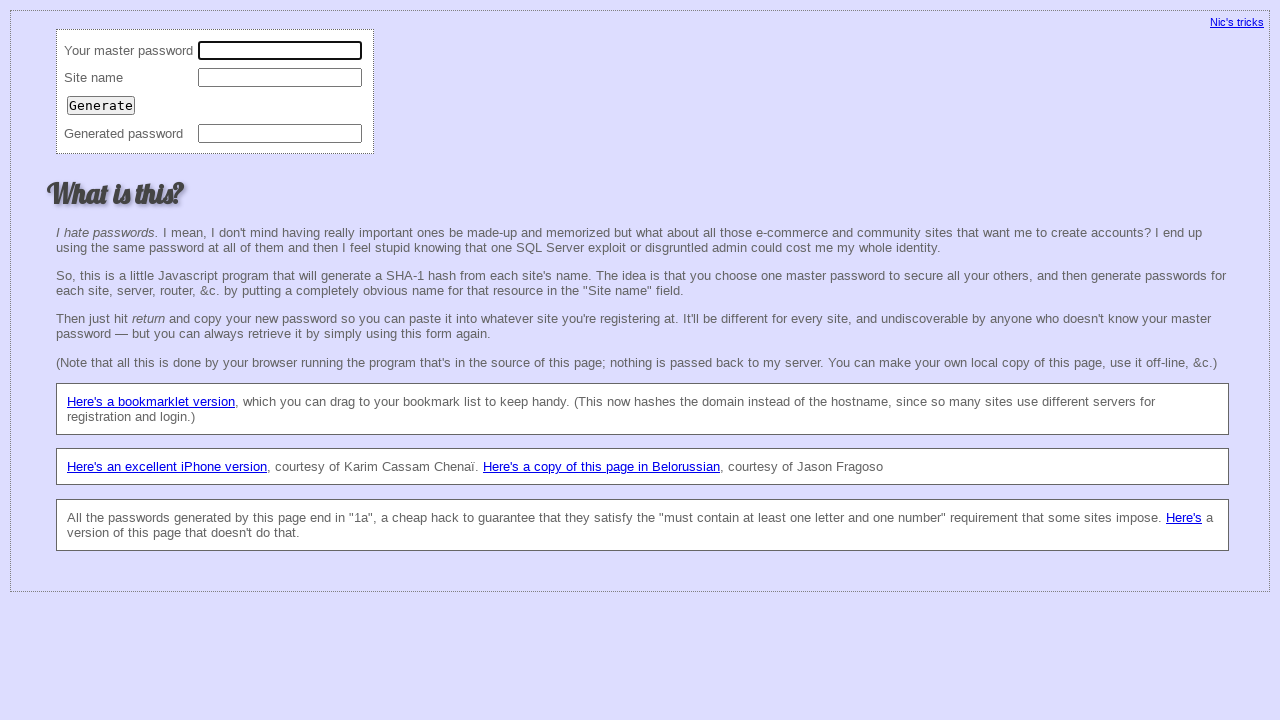

Retrieved text content from third table cell
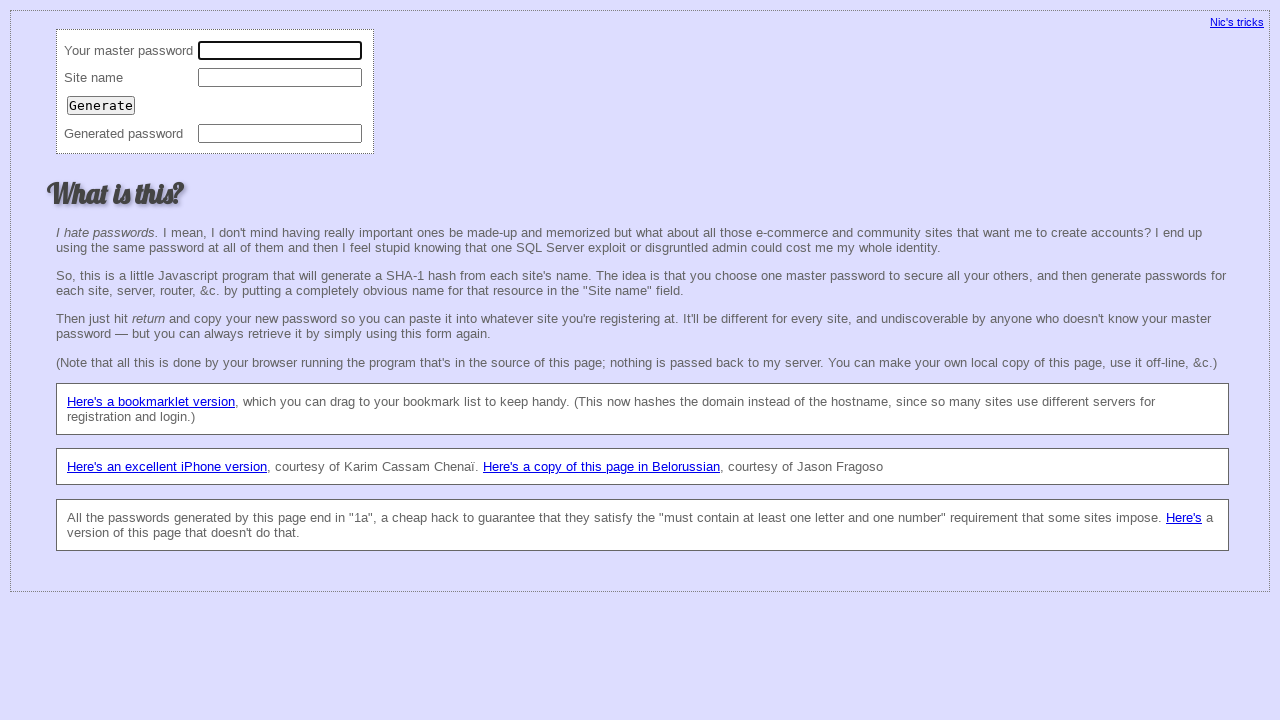

Verified third table cell contains 'Site name' label
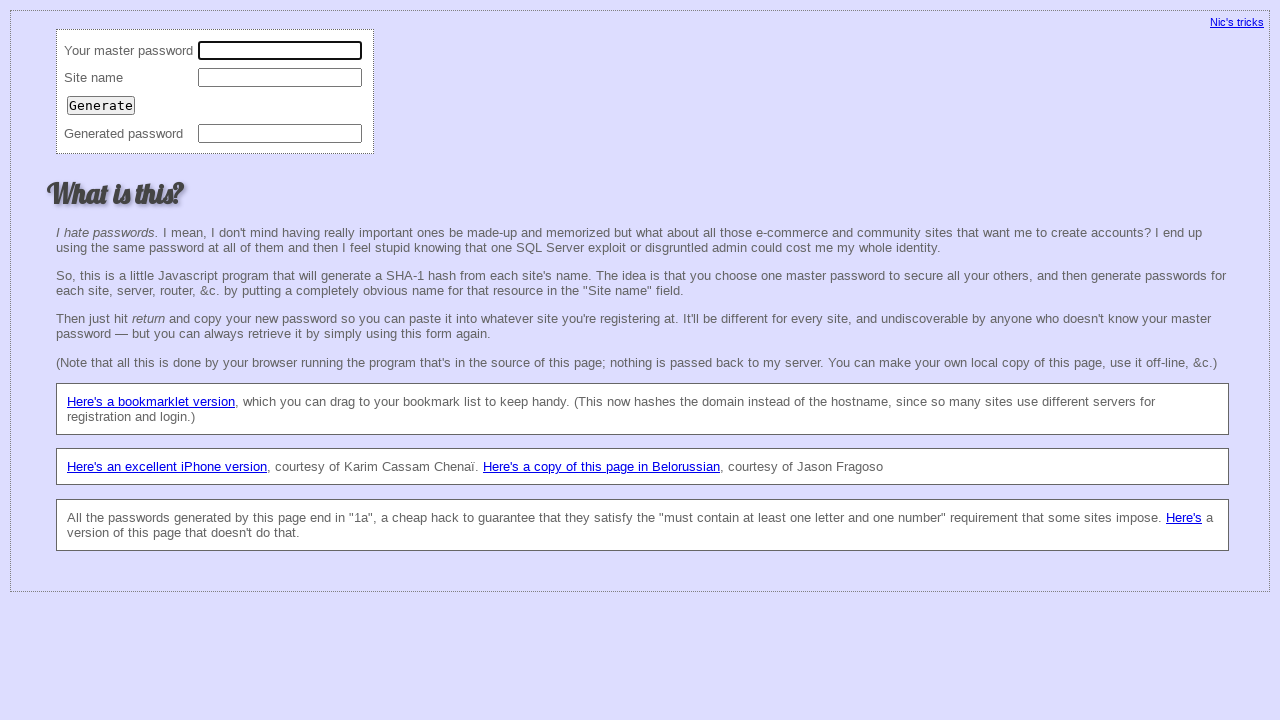

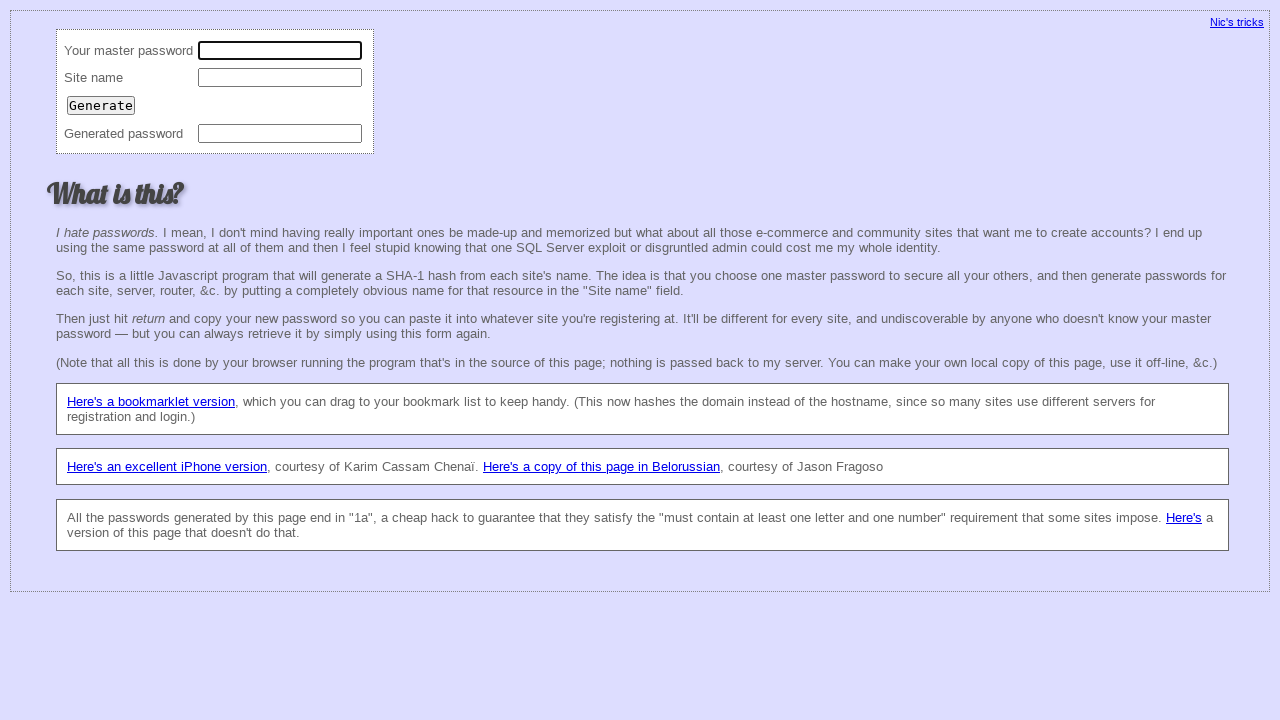